Tests a web form by entering text into a text box and clicking the submit button, then verifies the confirmation message appears.

Starting URL: https://www.selenium.dev/selenium/web/web-form.html

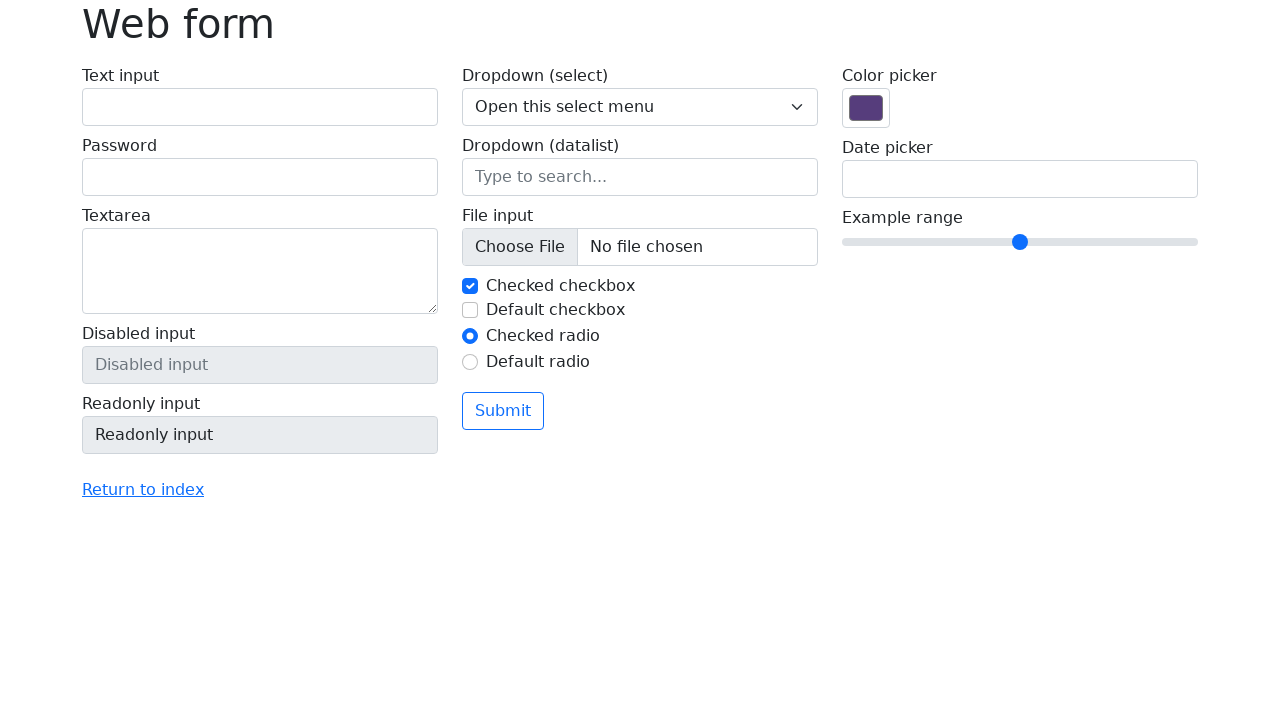

Page loaded and DOM content ready
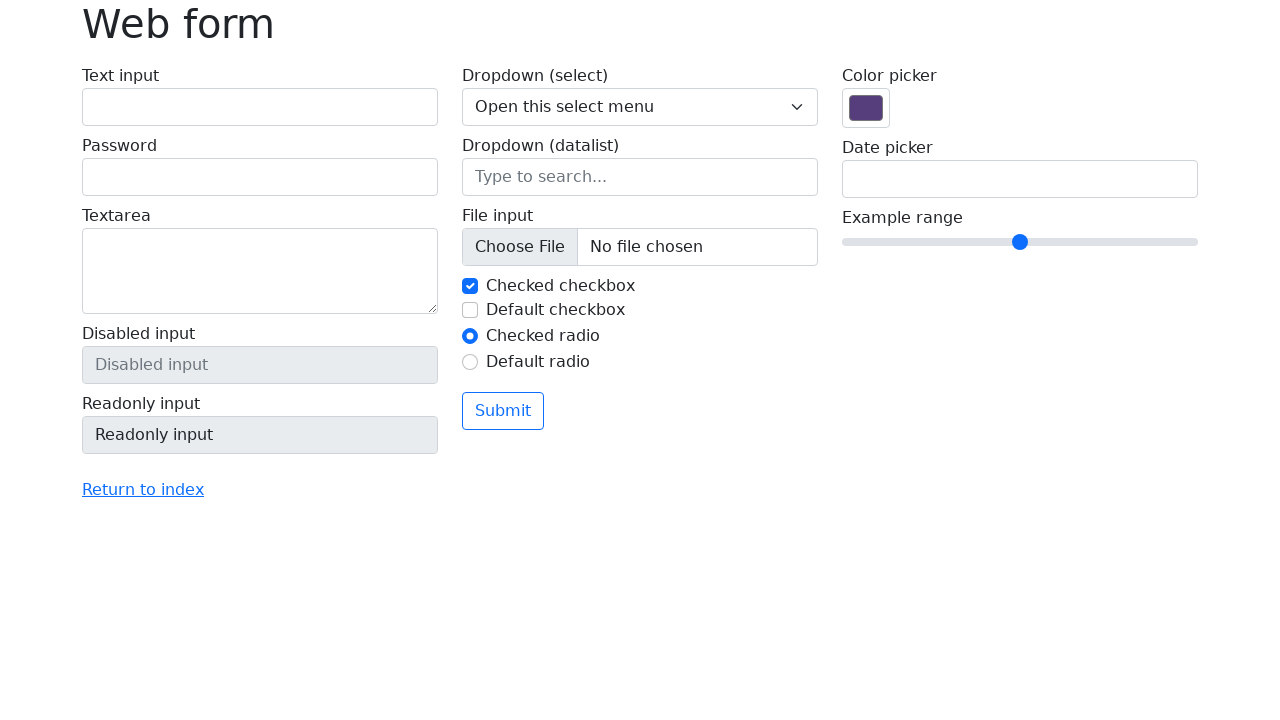

Filled text box with 'Selenium' on input[name='my-text']
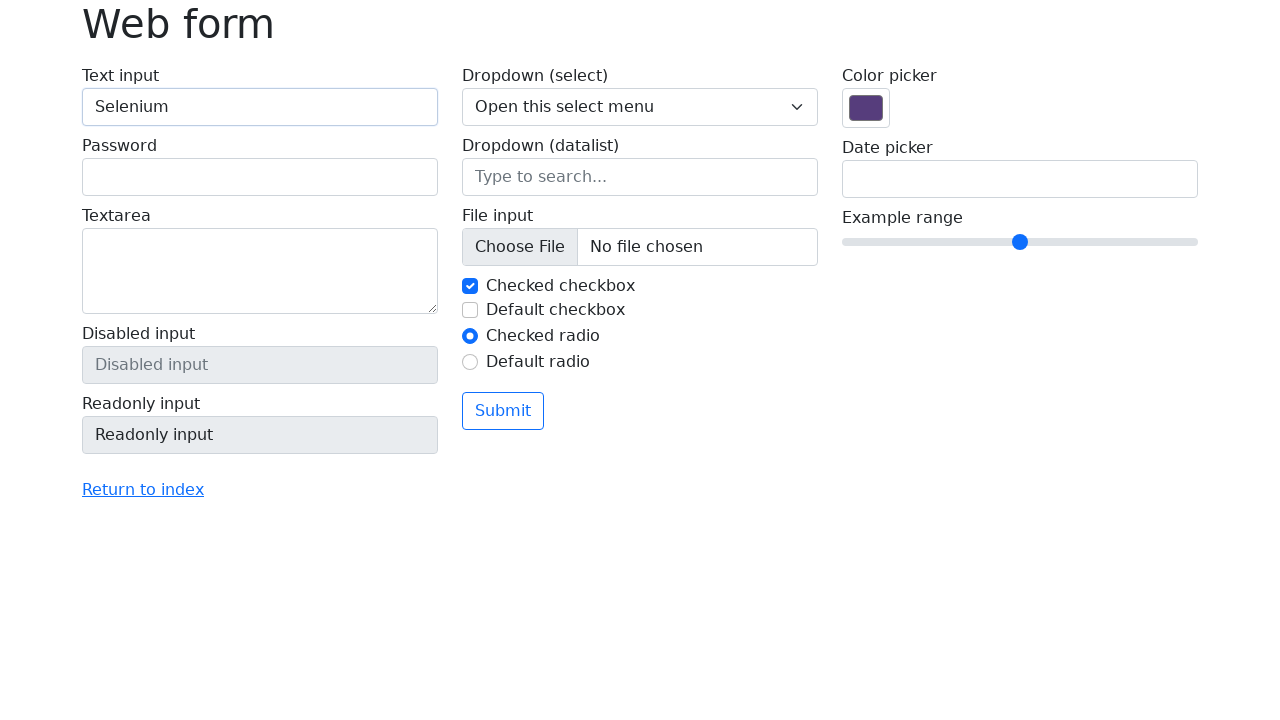

Clicked submit button at (503, 411) on button
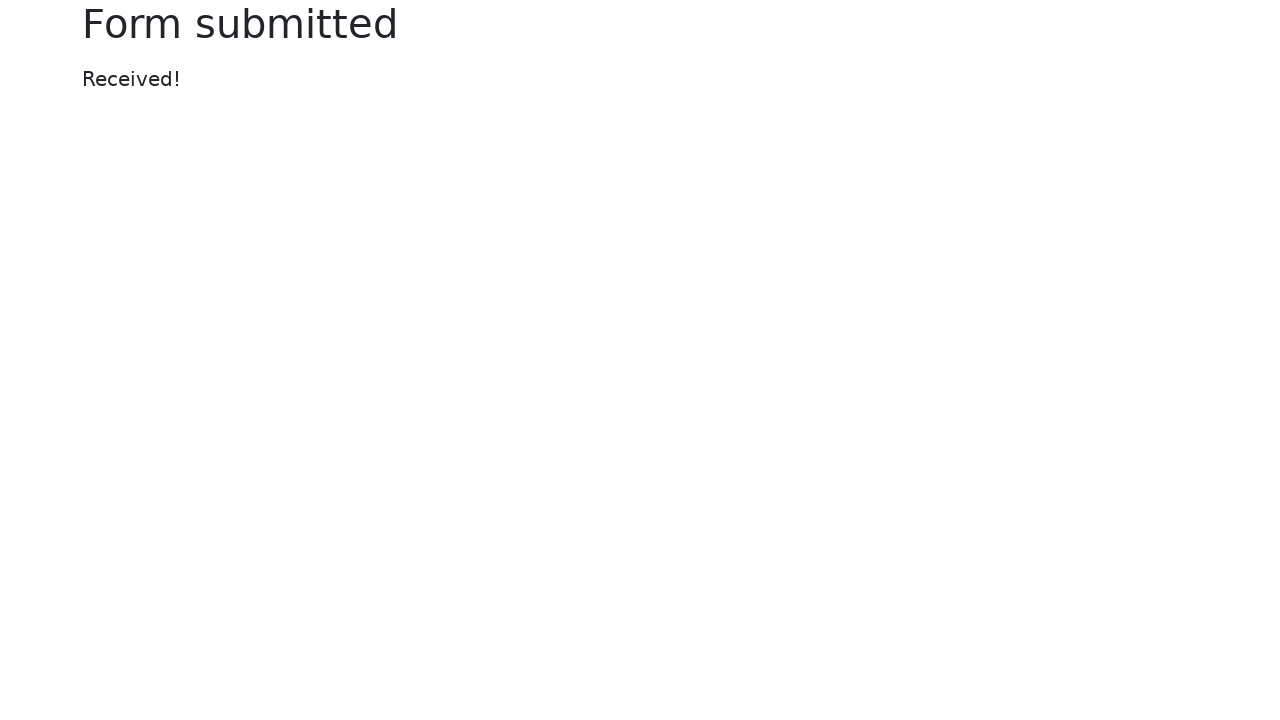

Confirmation message appeared
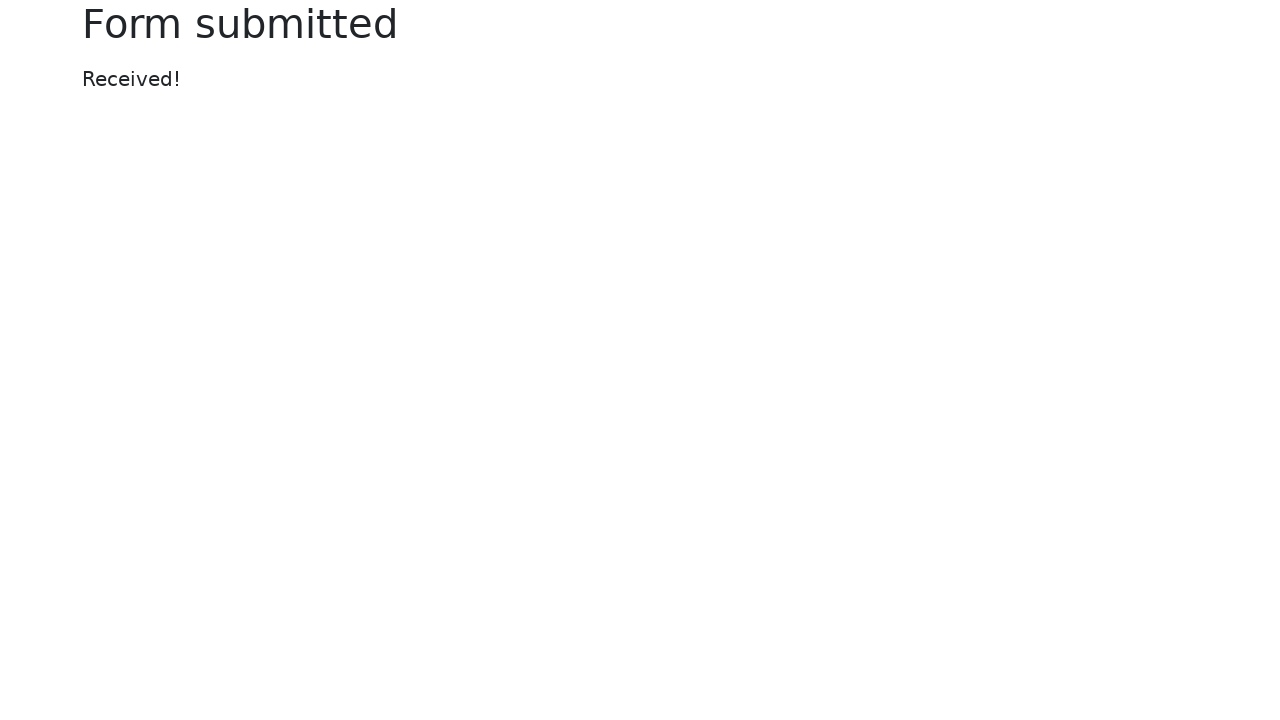

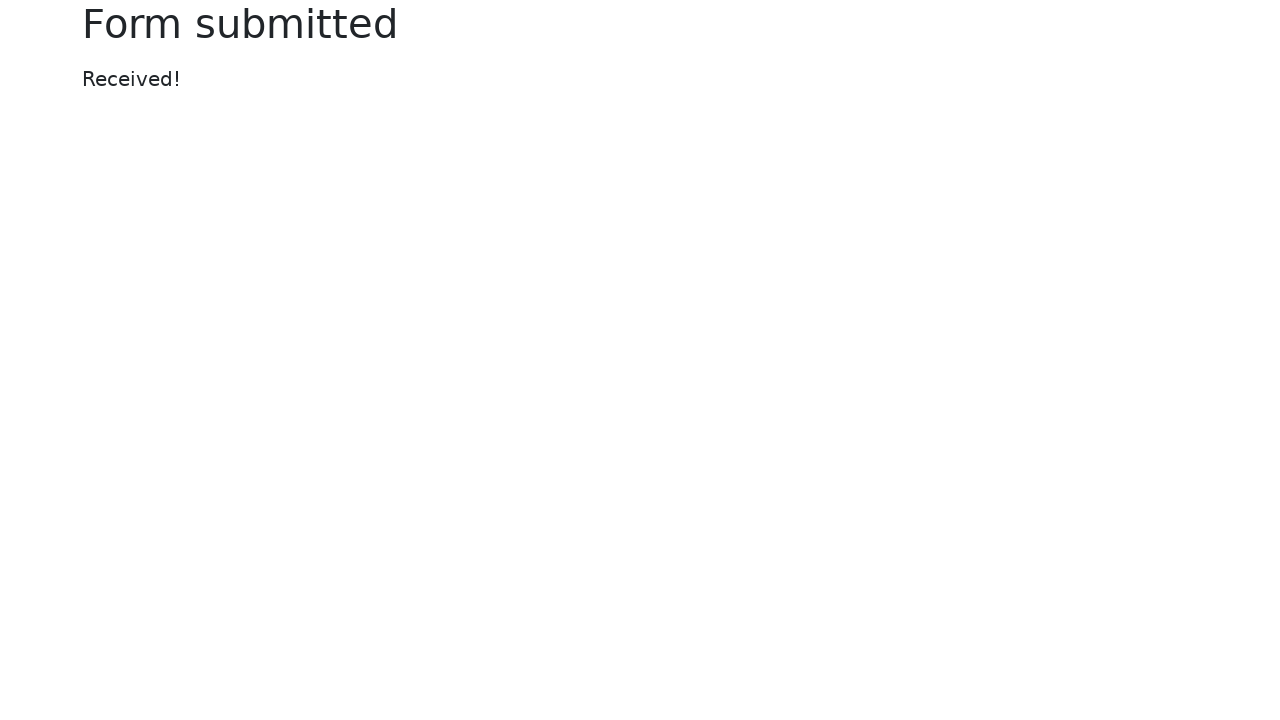